Opens the SastaSundar online pharmacy website homepage

Starting URL: https://www.sastasundar.com/

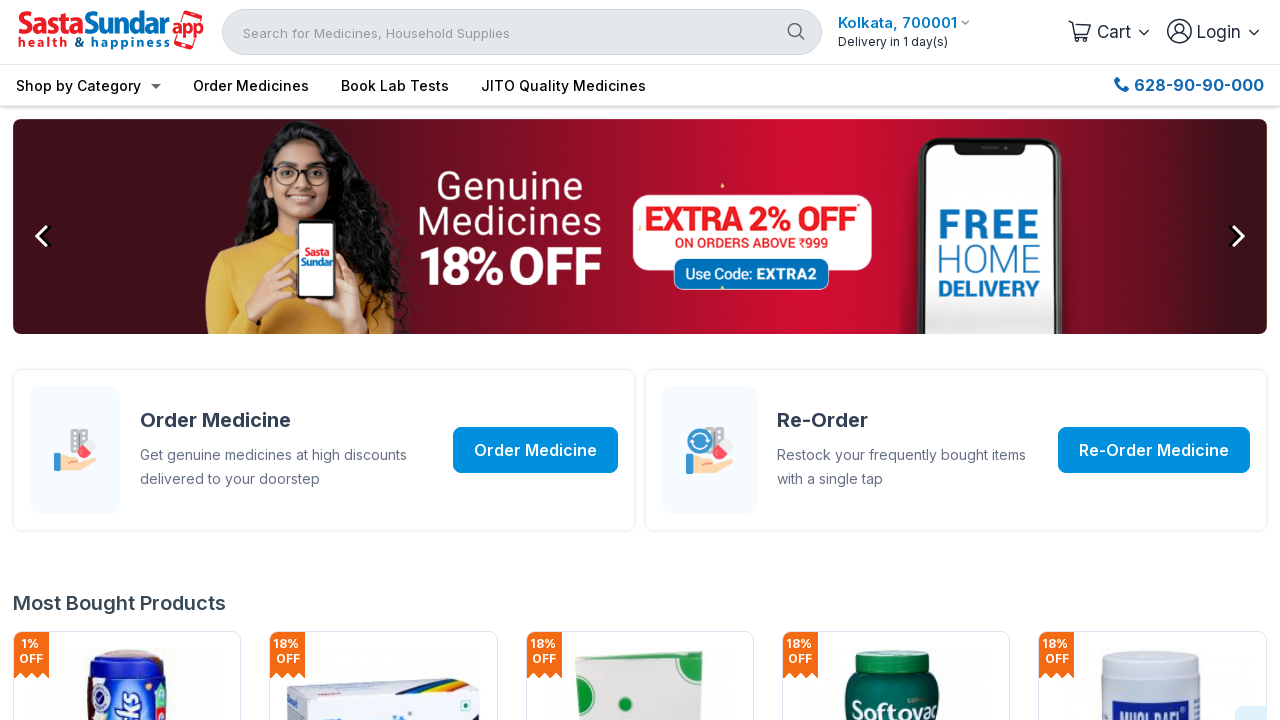

SastaSundar homepage loaded and DOM content ready
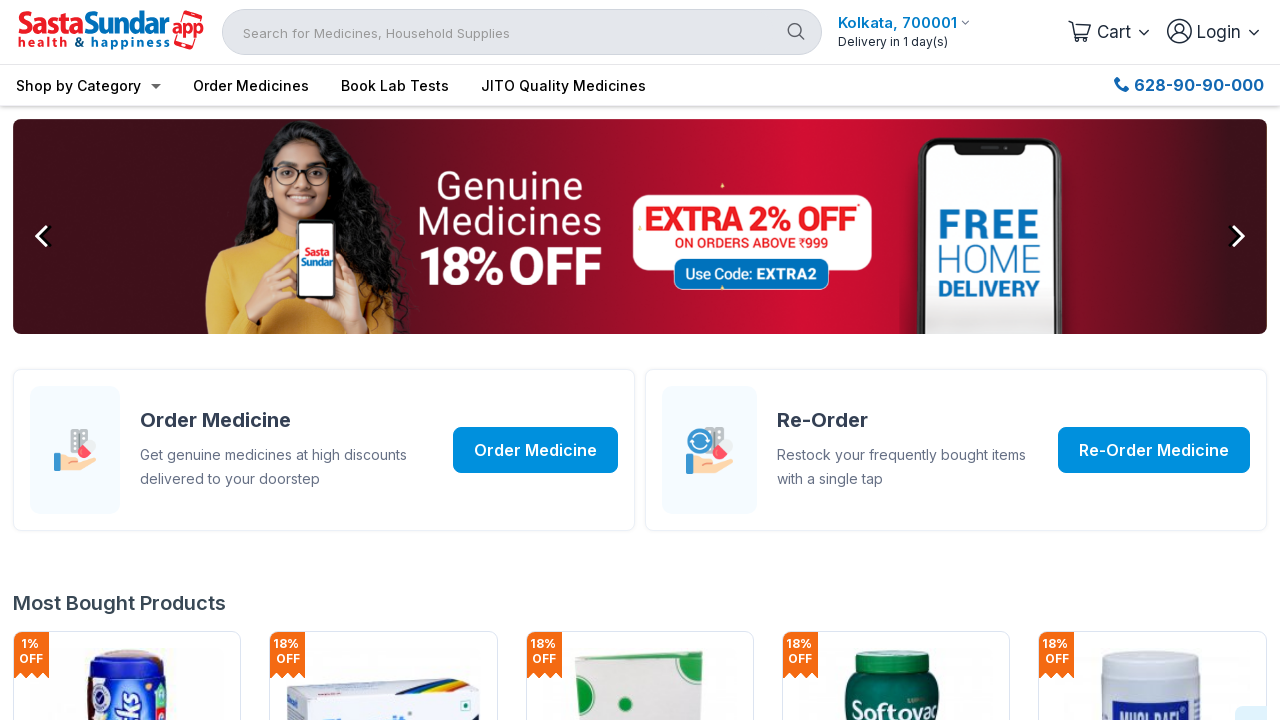

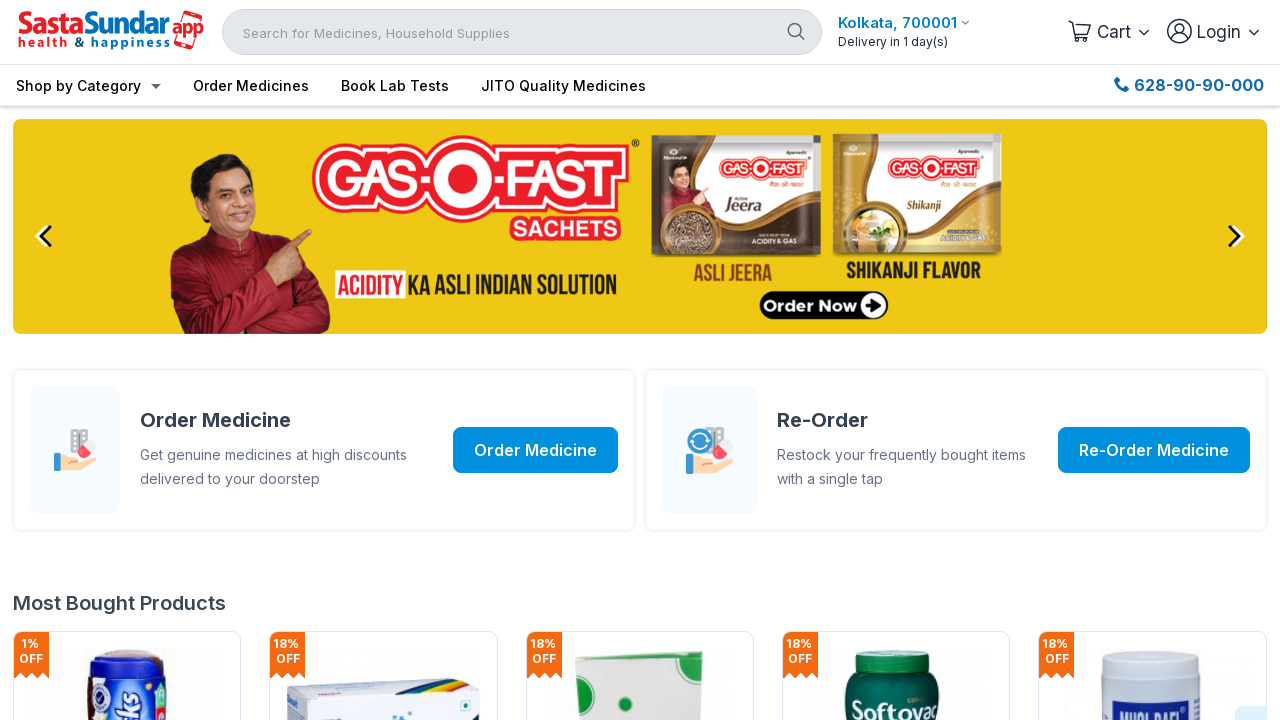